Tests dynamic loading functionality by clicking a start button and waiting for dynamically loaded content to appear

Starting URL: https://the-internet.herokuapp.com/dynamic_loading/1

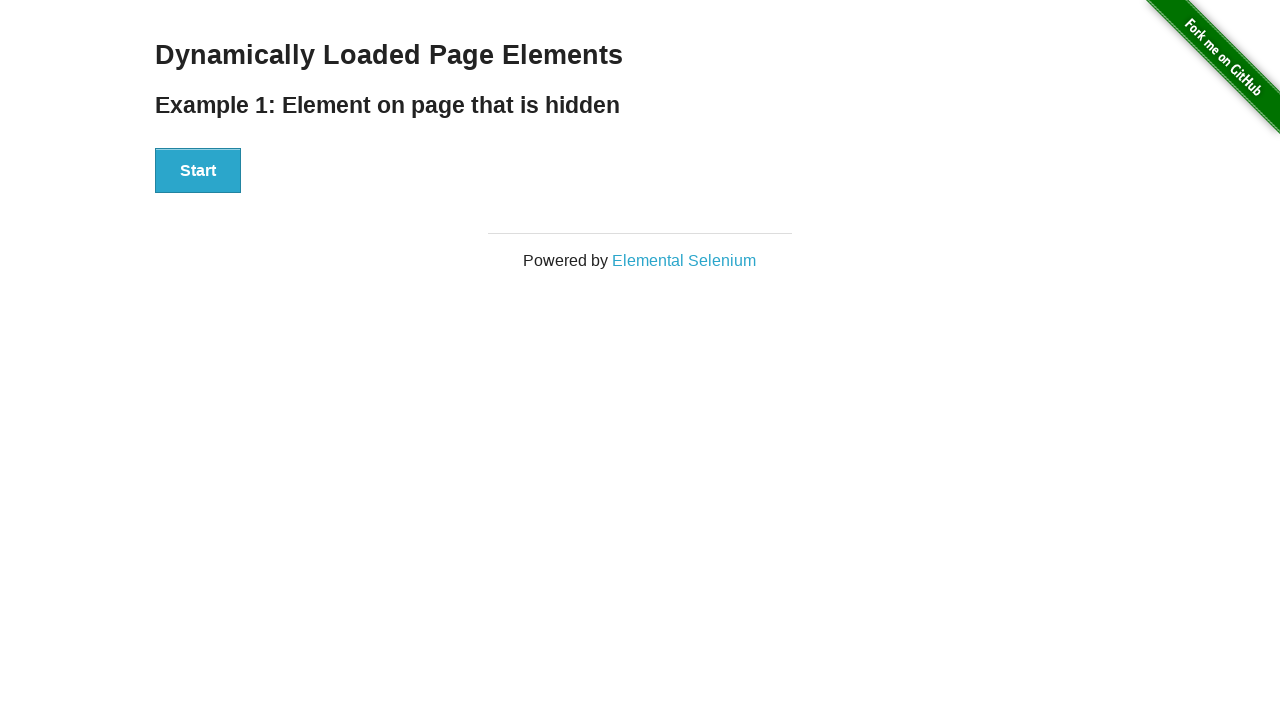

Clicked start button to trigger dynamic loading at (198, 171) on #start button
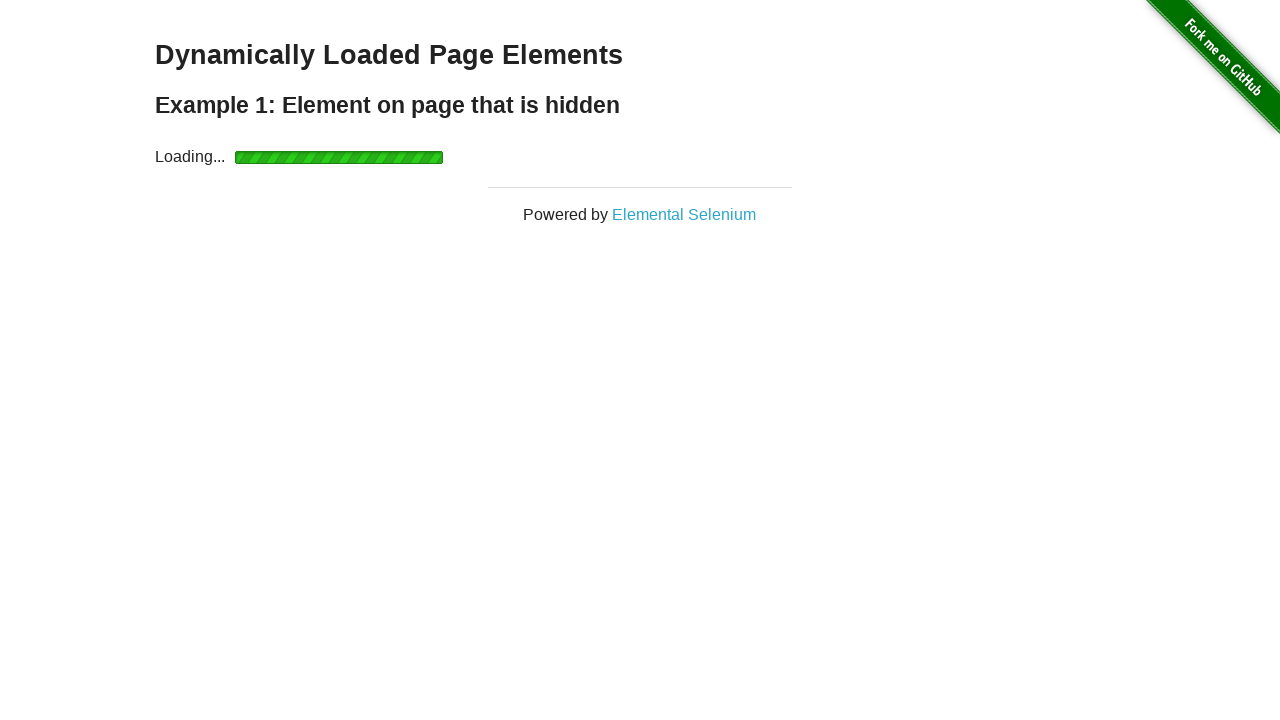

Dynamically loaded content appeared - h4 element in finish section is now visible
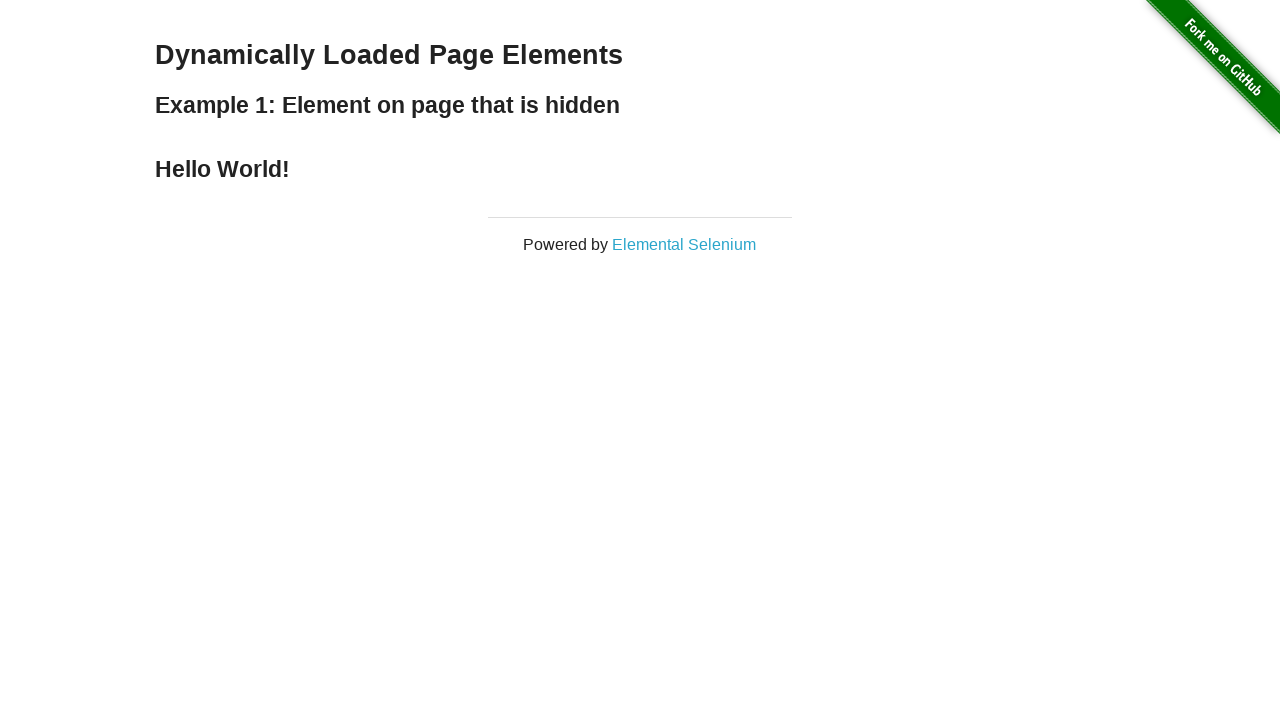

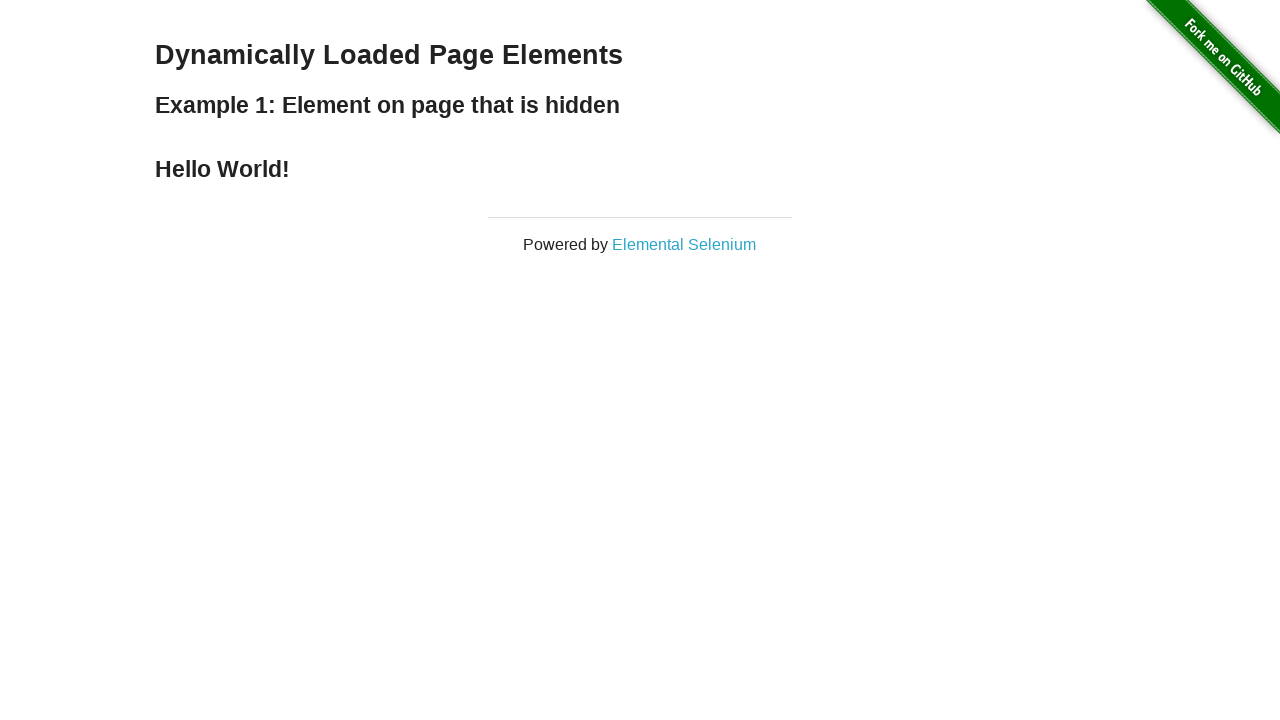